Tests that whitespace is trimmed from edited todo text

Starting URL: https://demo.playwright.dev/todomvc

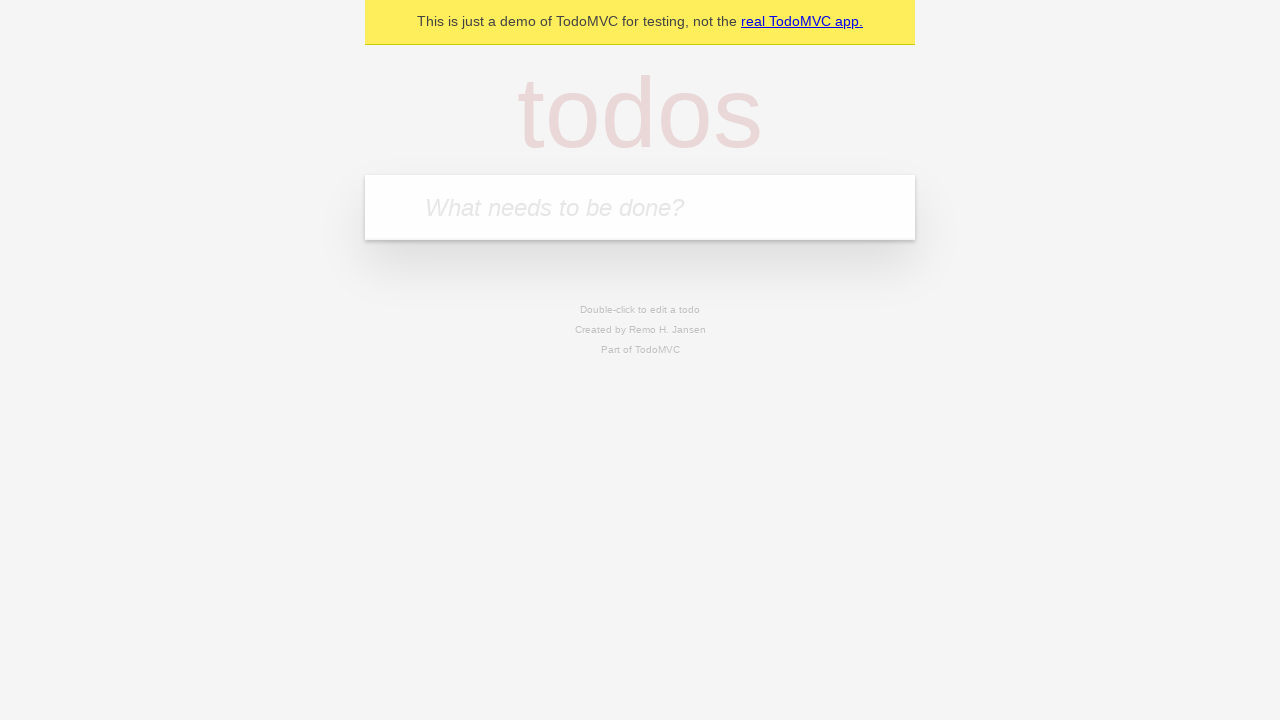

Located the 'What needs to be done?' input field
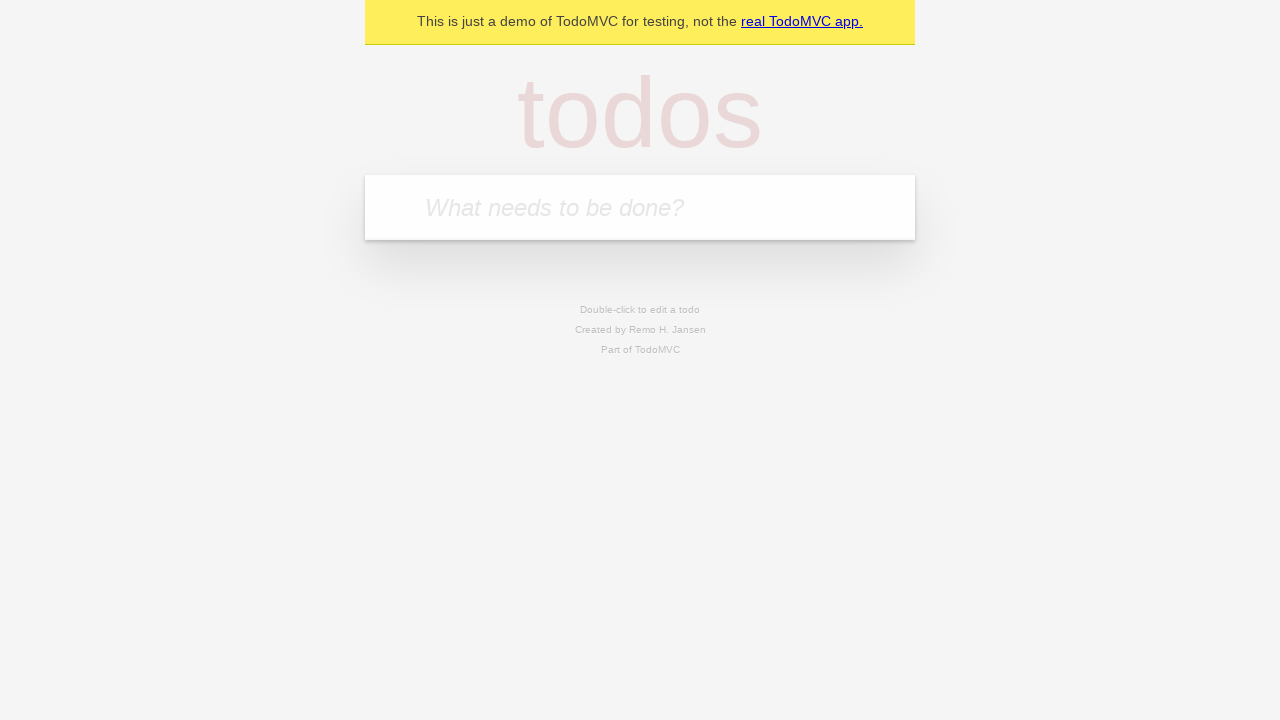

Filled first todo with 'buy some cheese' on internal:attr=[placeholder="What needs to be done?"i]
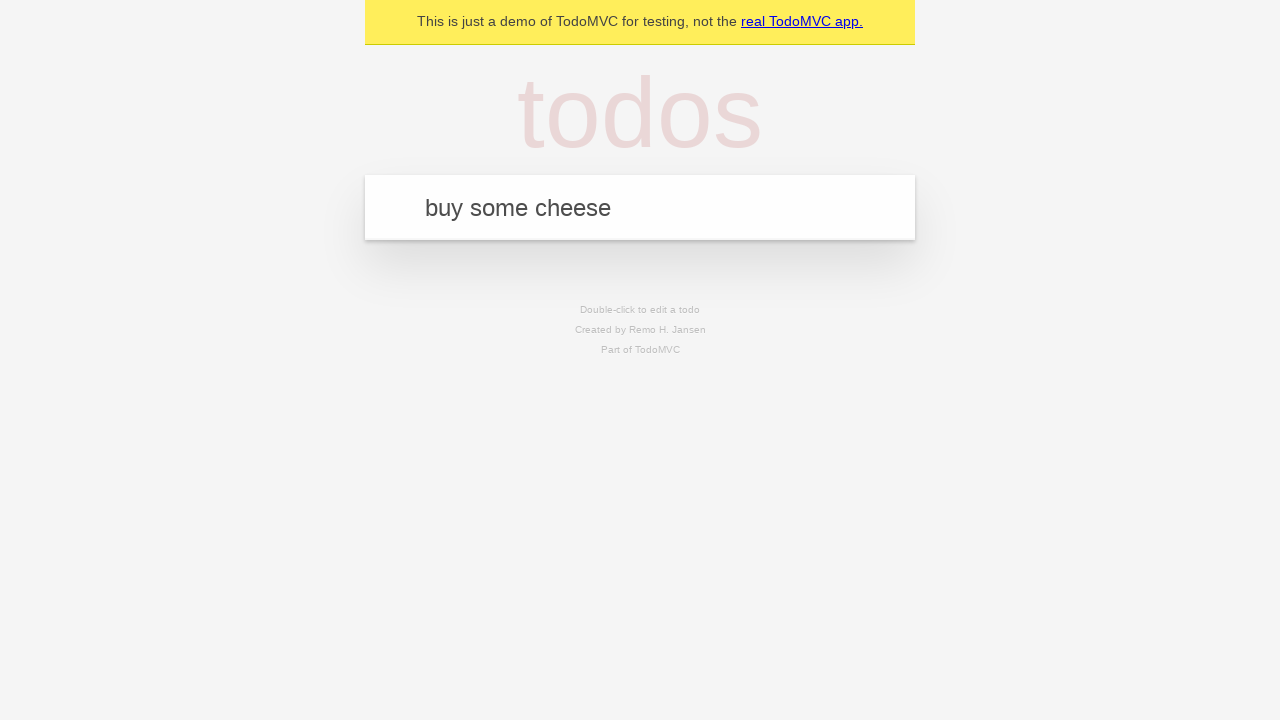

Pressed Enter to create first todo on internal:attr=[placeholder="What needs to be done?"i]
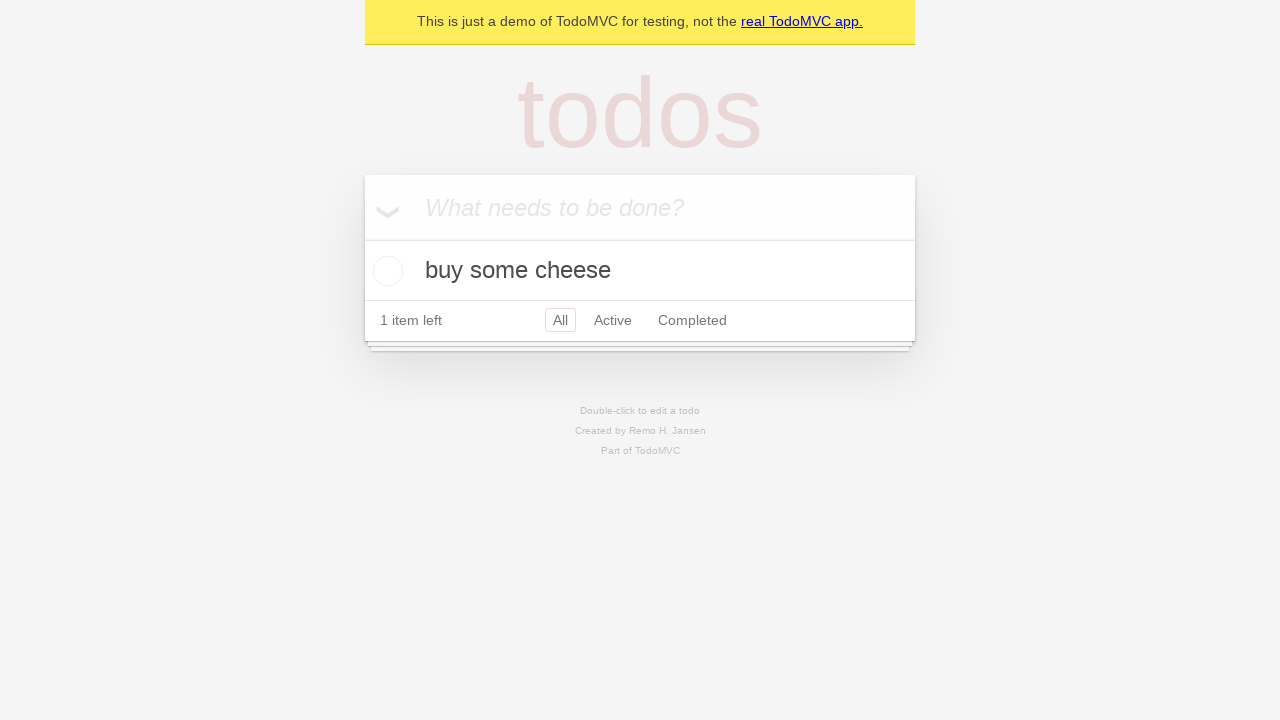

Filled second todo with 'feed the cat' on internal:attr=[placeholder="What needs to be done?"i]
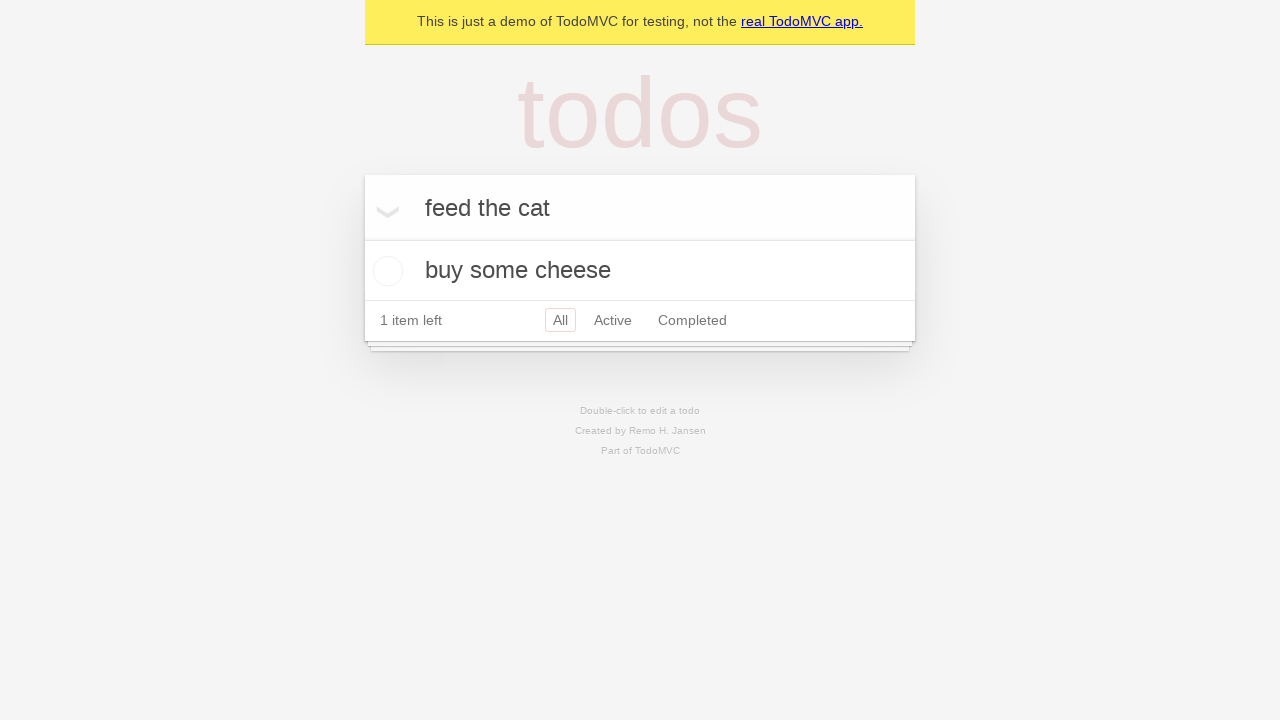

Pressed Enter to create second todo on internal:attr=[placeholder="What needs to be done?"i]
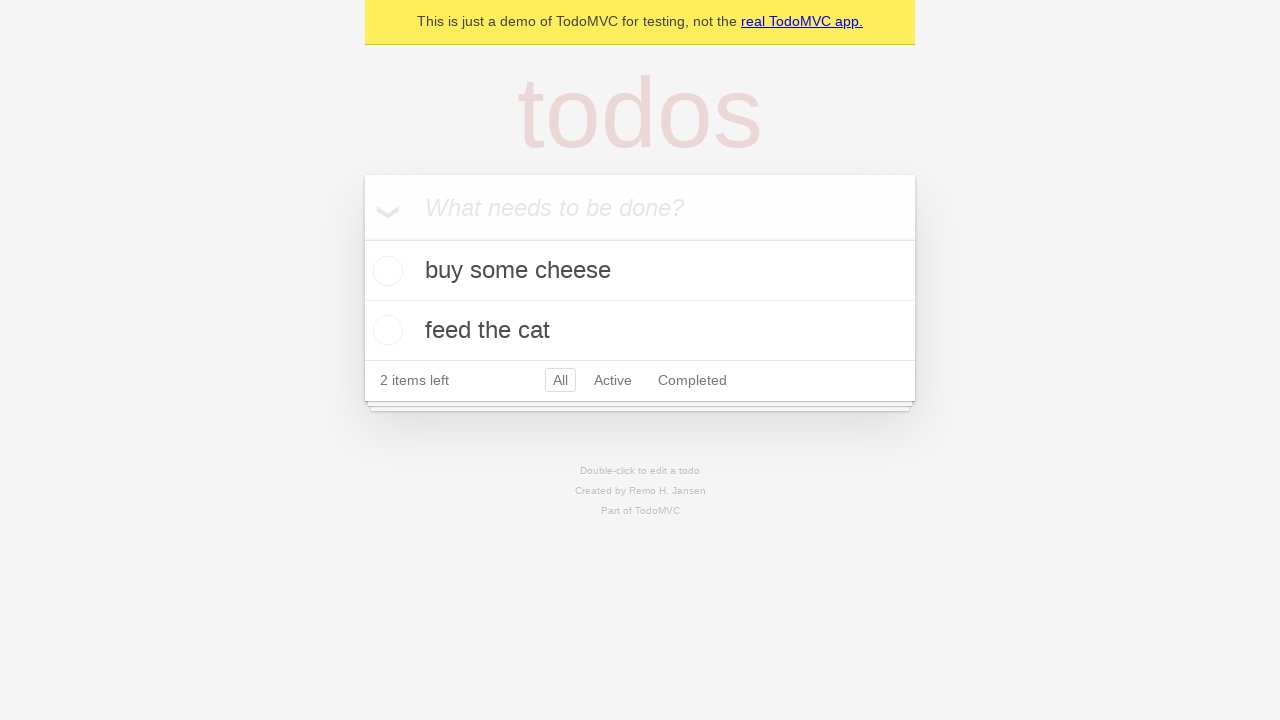

Filled third todo with 'book a doctors appointment' on internal:attr=[placeholder="What needs to be done?"i]
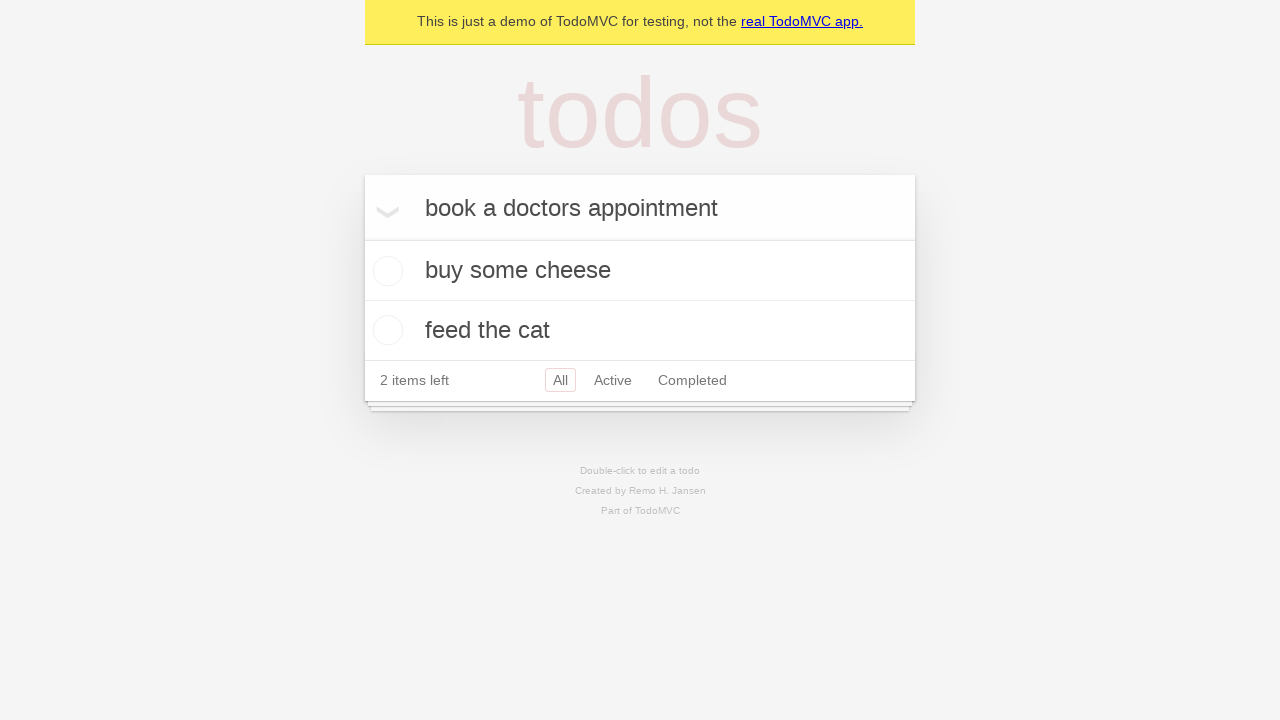

Pressed Enter to create third todo on internal:attr=[placeholder="What needs to be done?"i]
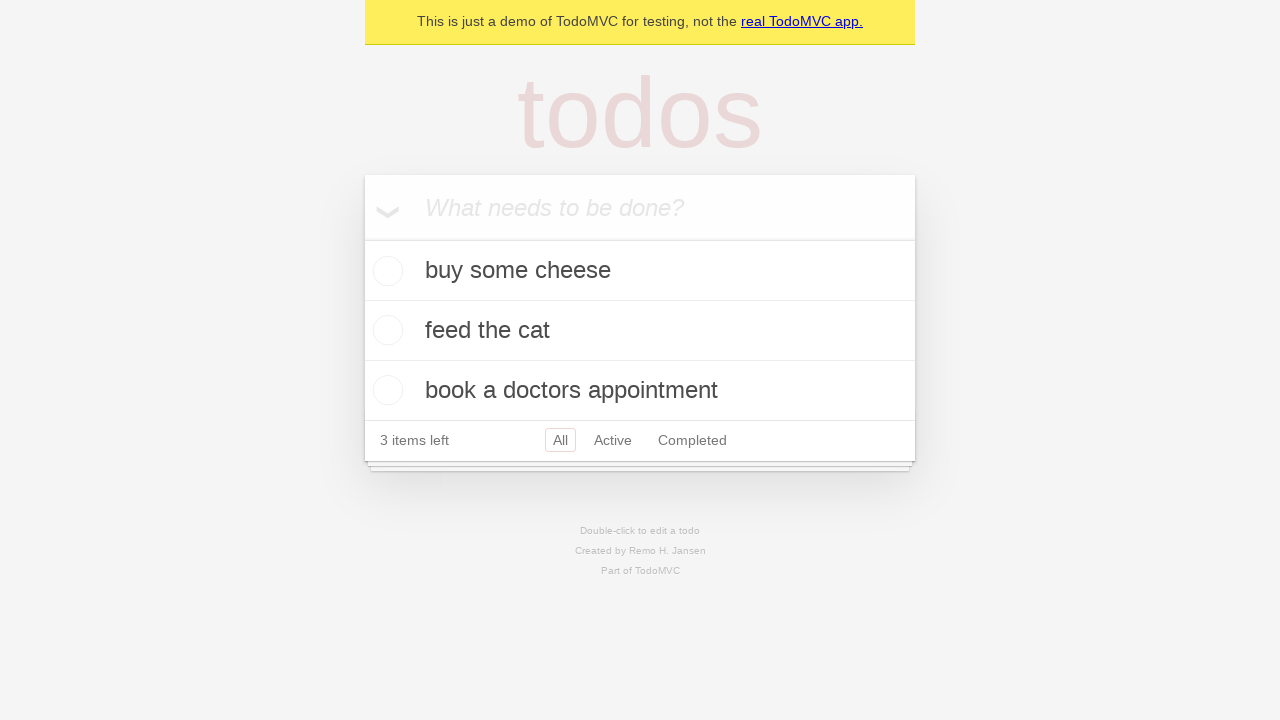

Located all todo items
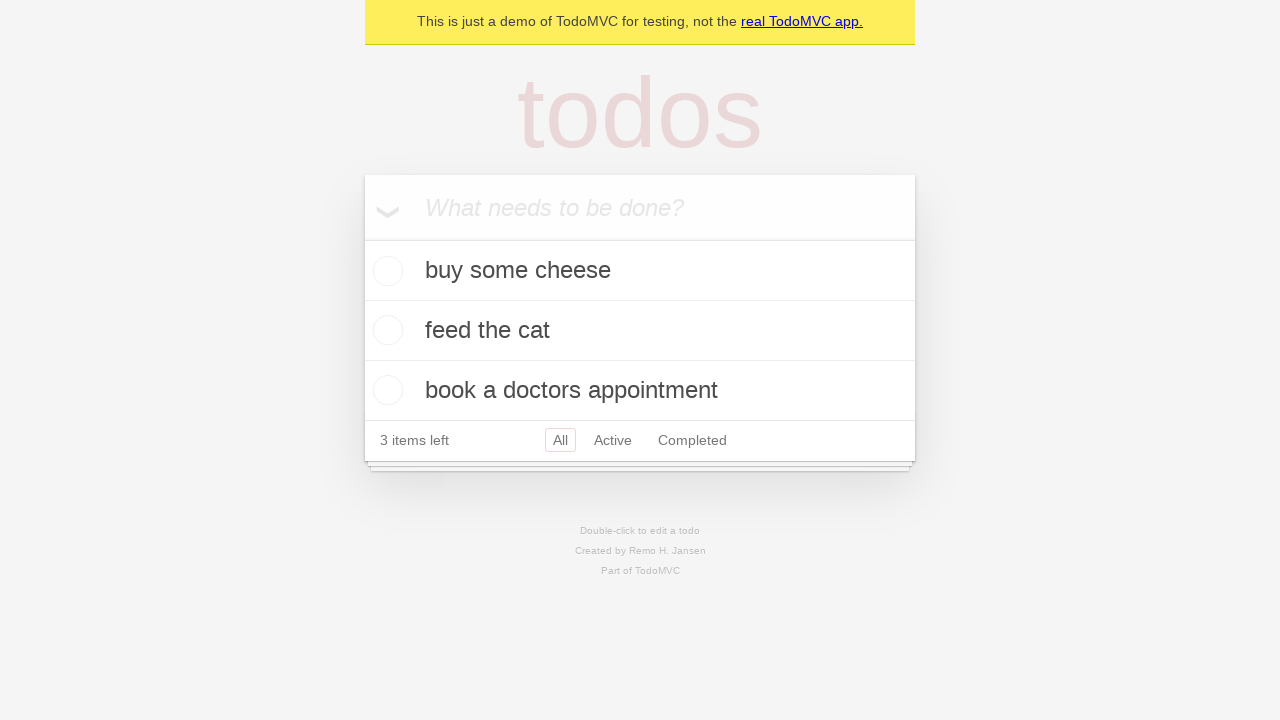

Selected the second todo item
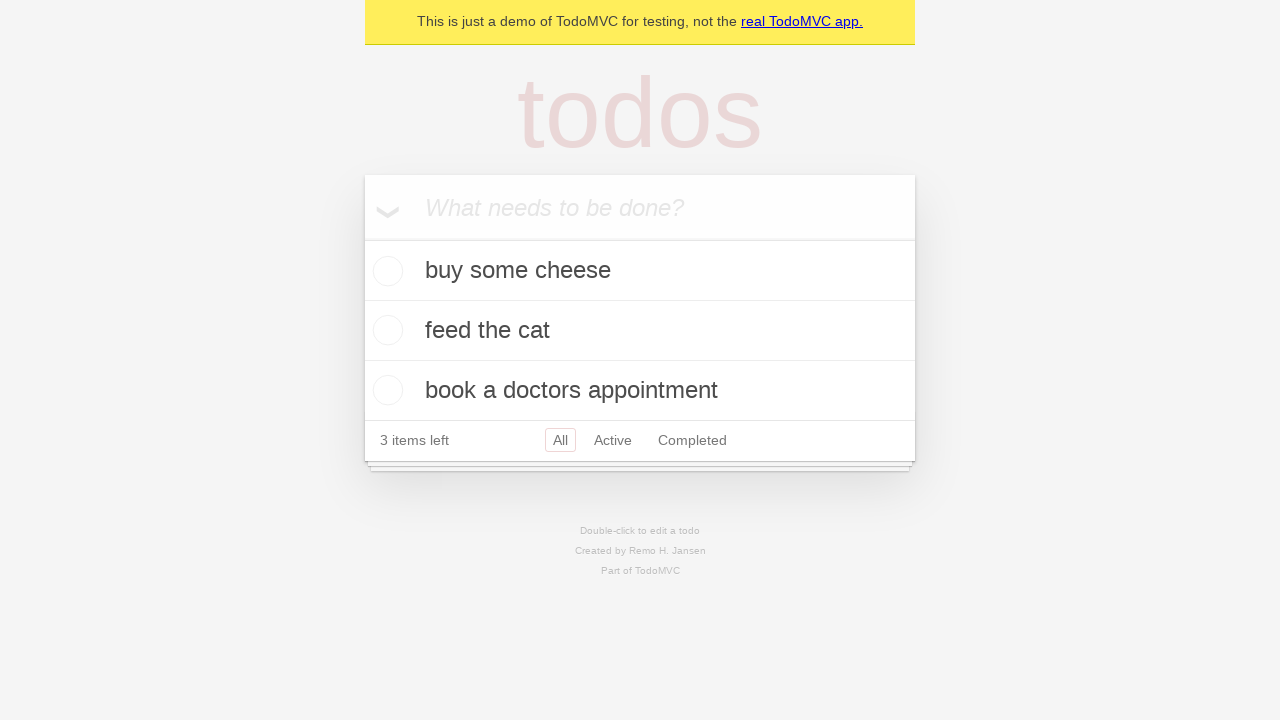

Double-clicked the second todo to enter edit mode at (640, 331) on internal:testid=[data-testid="todo-item"s] >> nth=1
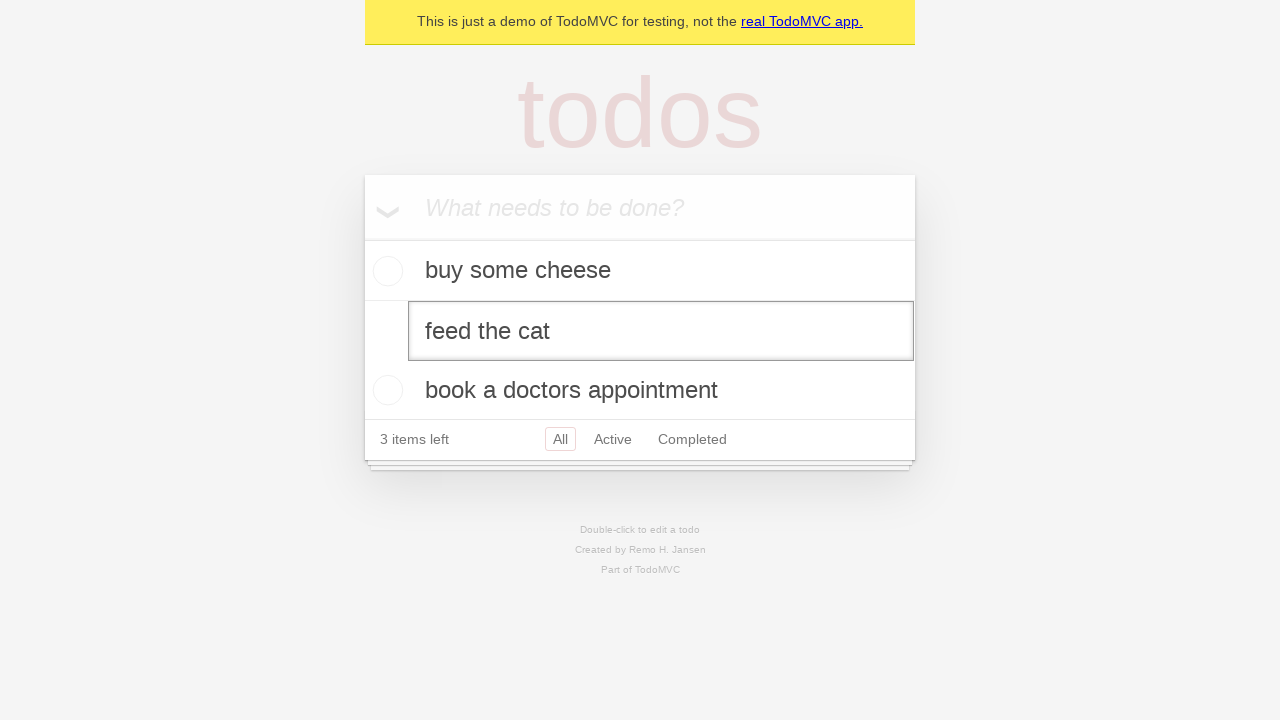

Filled edit field with whitespace-padded text '    buy some sausages    ' on internal:testid=[data-testid="todo-item"s] >> nth=1 >> internal:role=textbox[nam
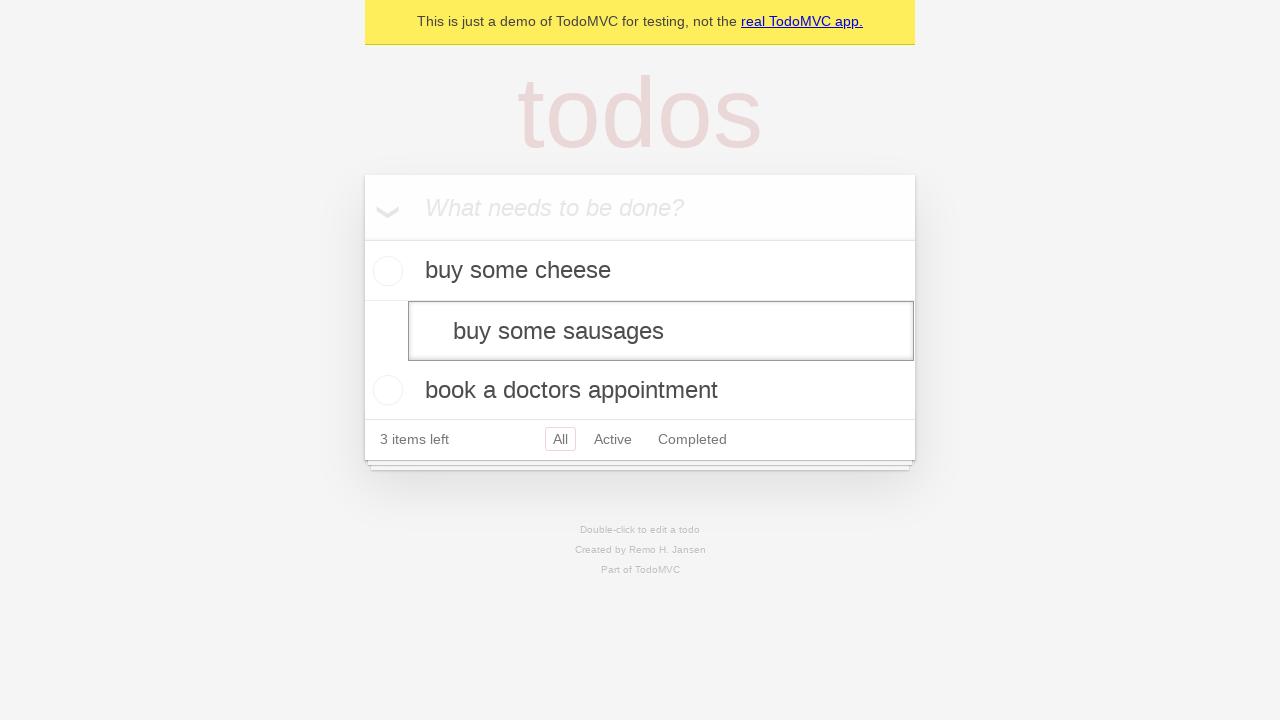

Pressed Enter to save edited todo with trimmed whitespace on internal:testid=[data-testid="todo-item"s] >> nth=1 >> internal:role=textbox[nam
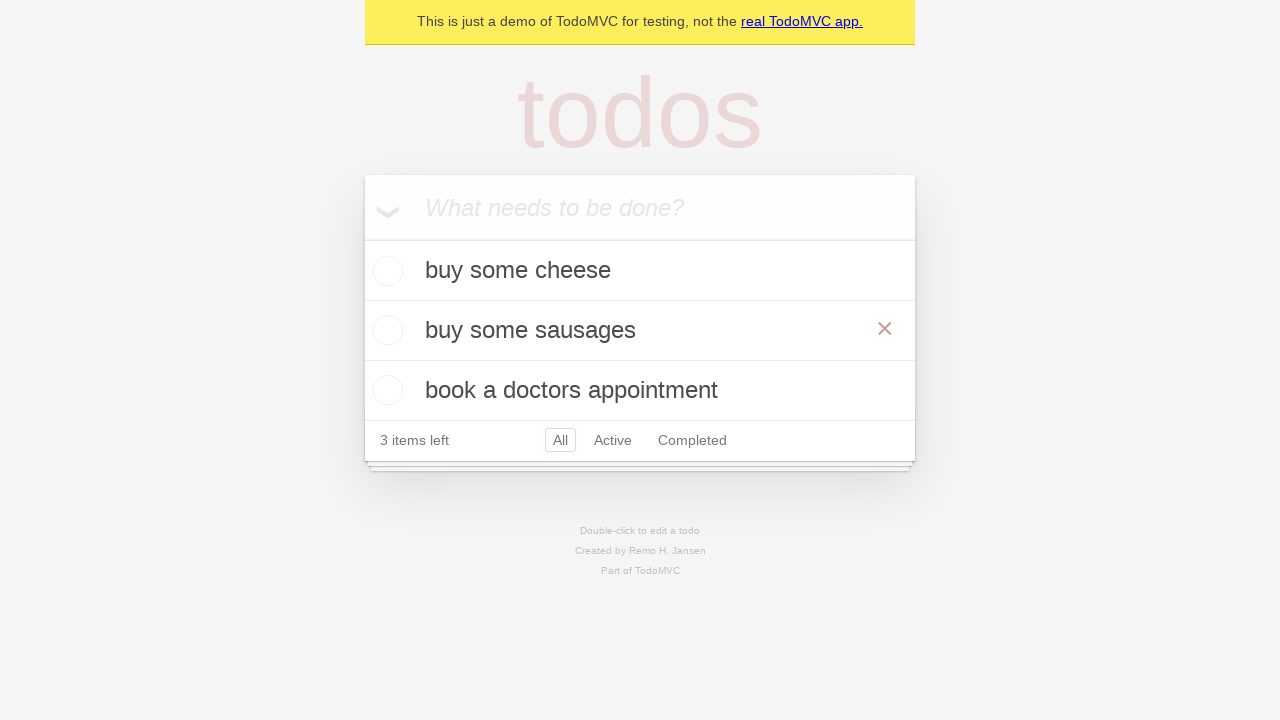

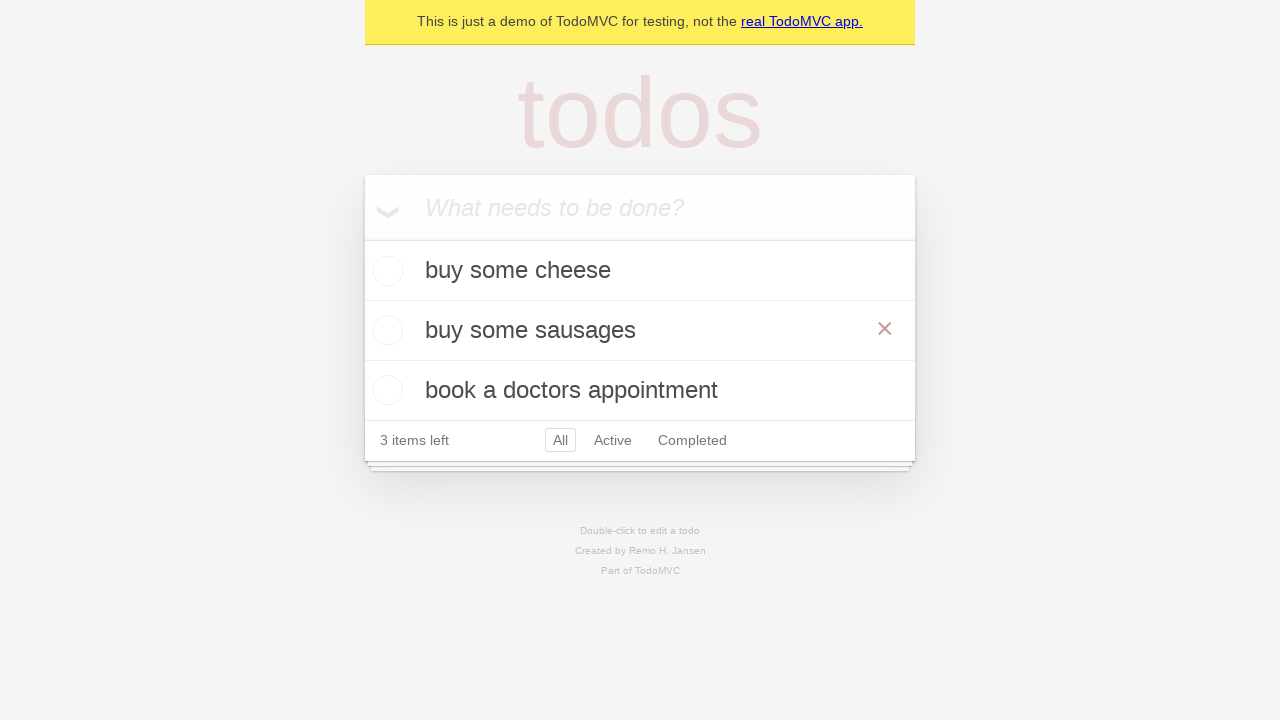